Navigates to the Sauce Demo website and sets a specific window size for the browser viewport.

Starting URL: https://saucedemo.com

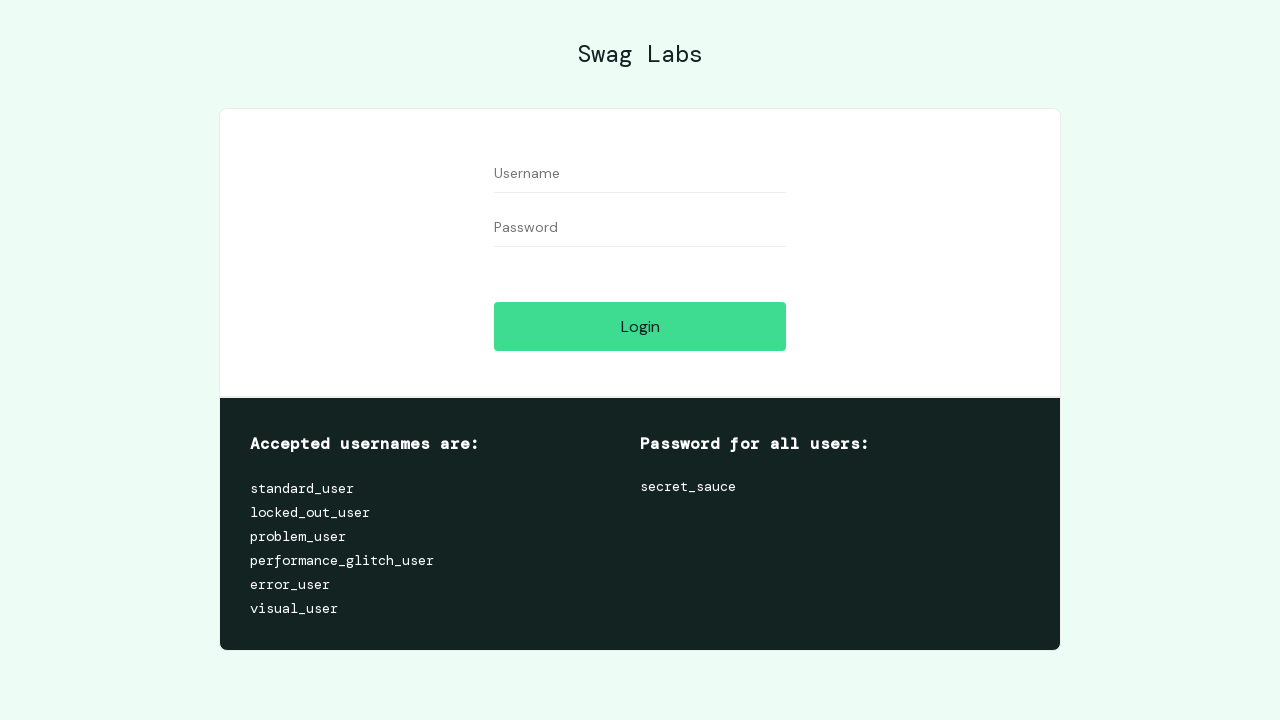

Set browser viewport size to 1020x180
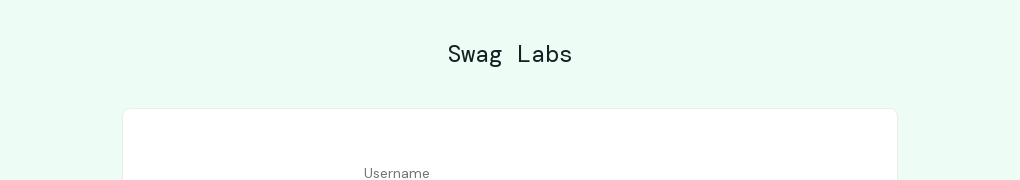

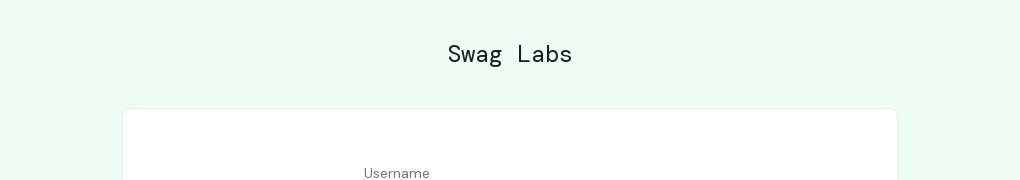